Tests the search functionality on python.org by entering "pycon" as a search query, submitting the search, and verifying that results are found.

Starting URL: http://www.python.org

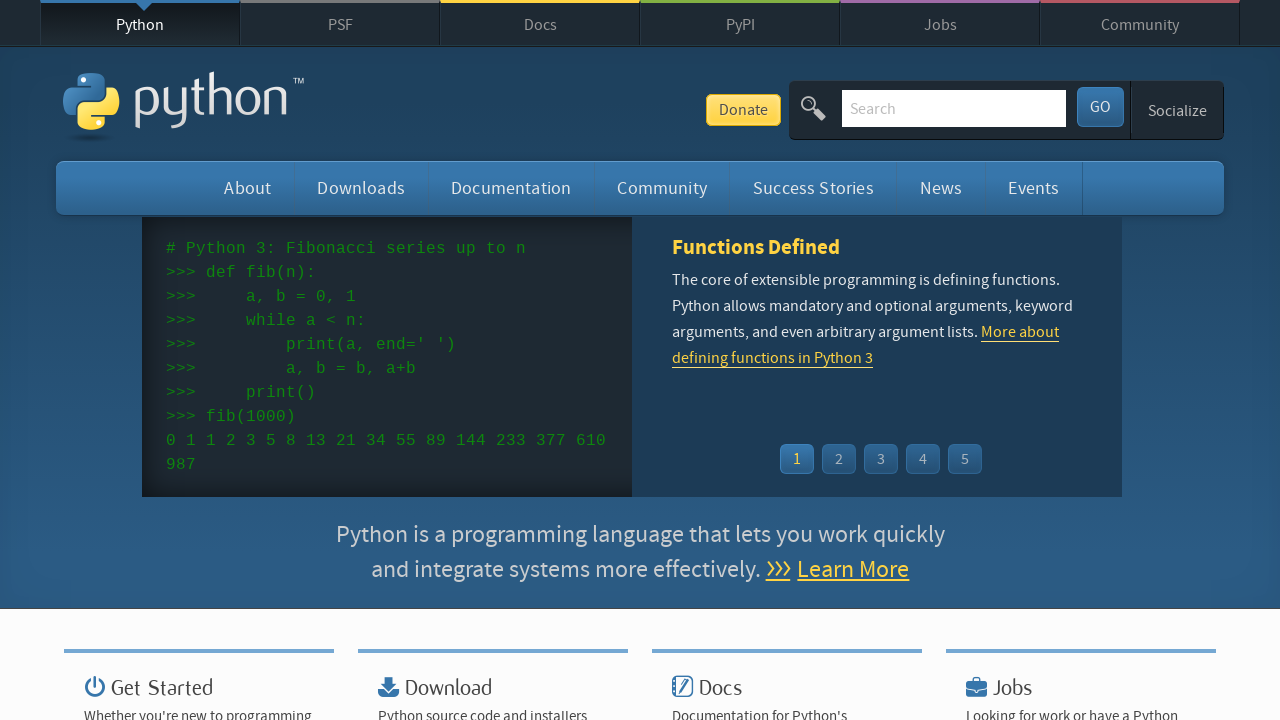

Verified page title contains 'Python'
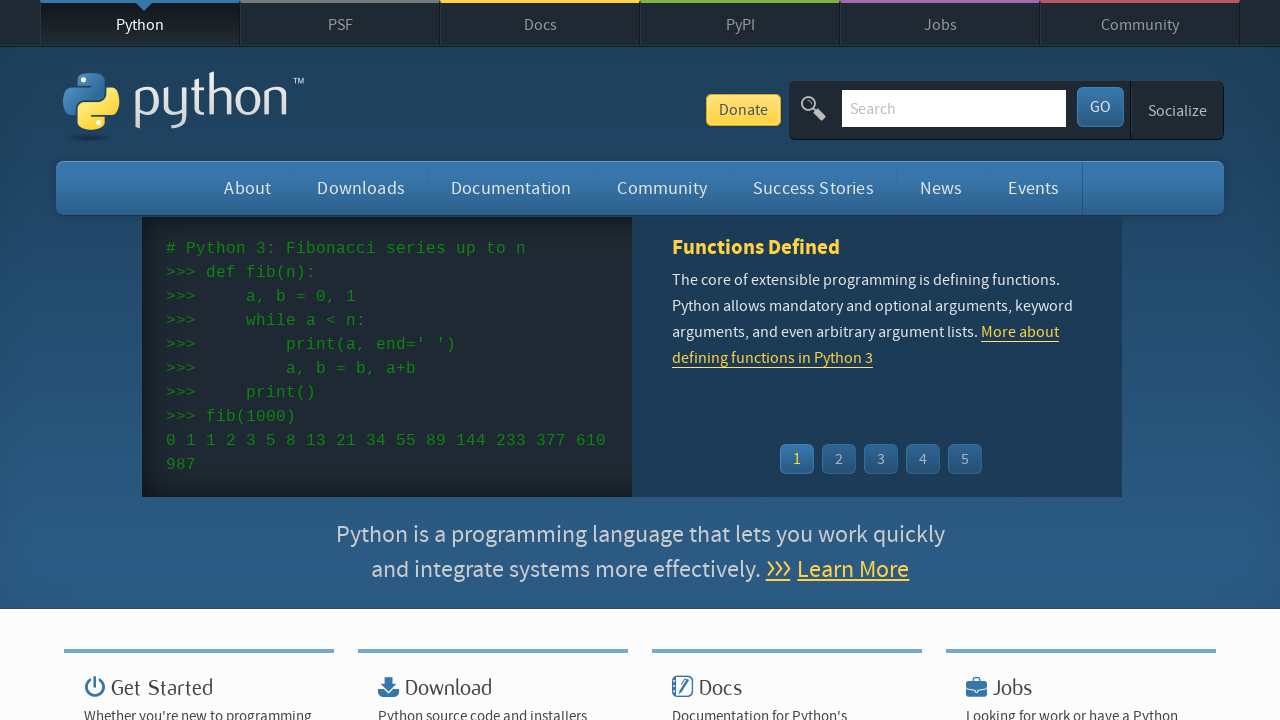

Filled search box with 'pycon' on input[name='q']
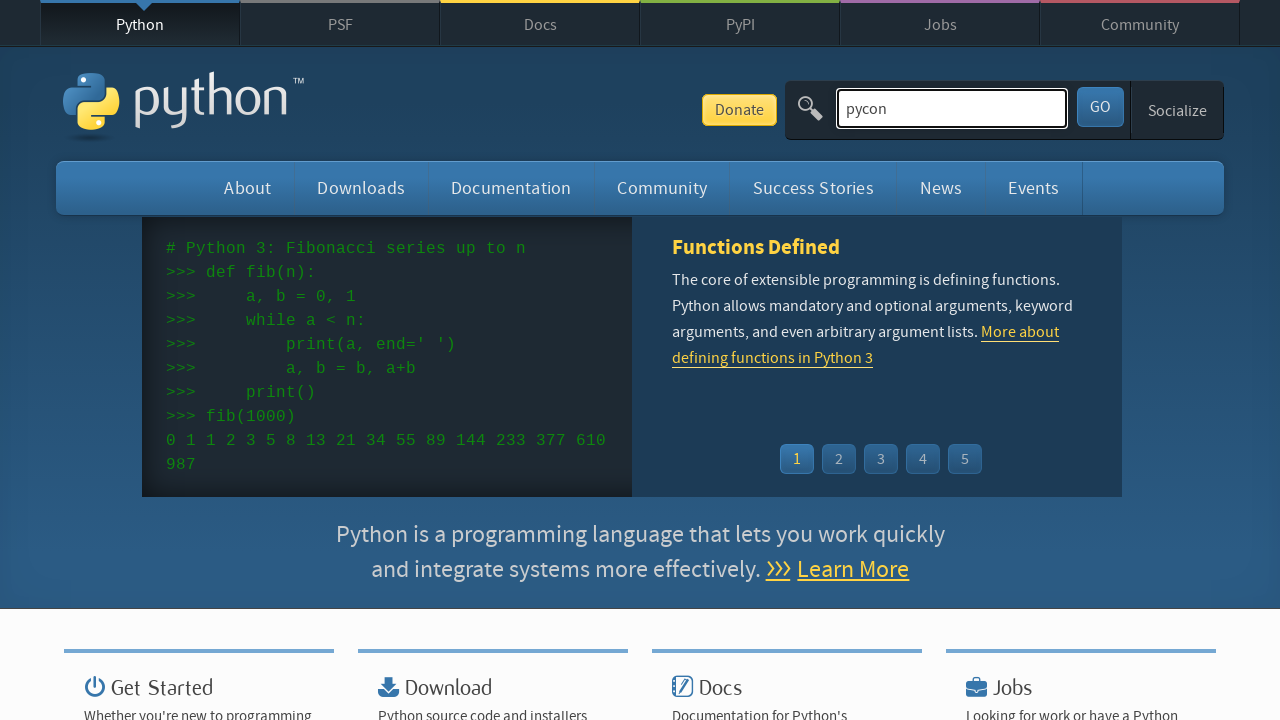

Submitted search by pressing Enter on input[name='q']
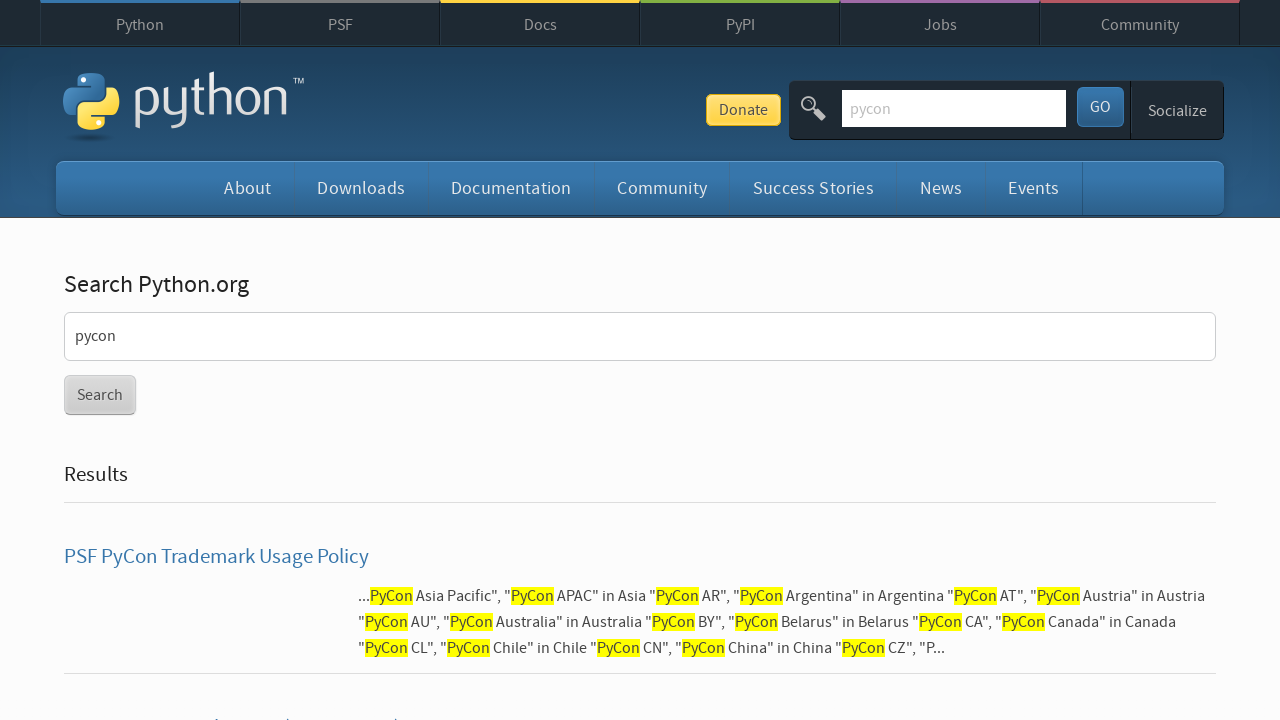

Waited for page to reach networkidle state
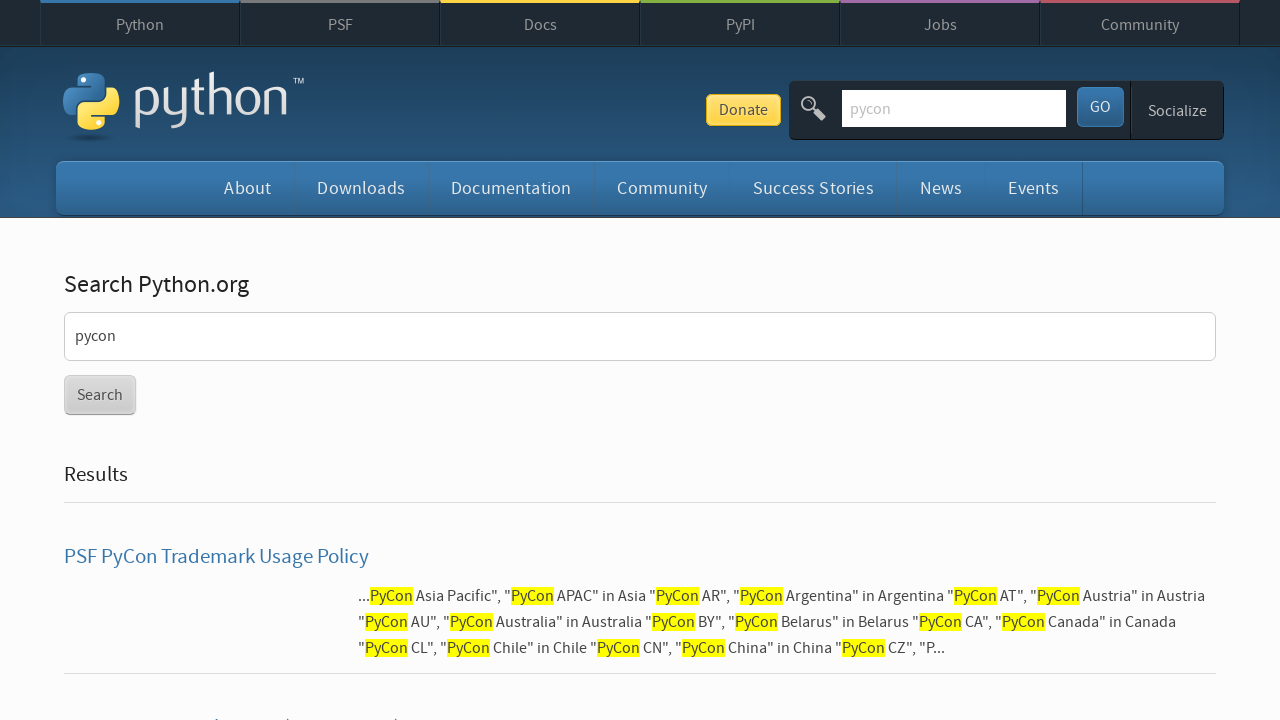

Verified that search results were found (no 'No results found' message)
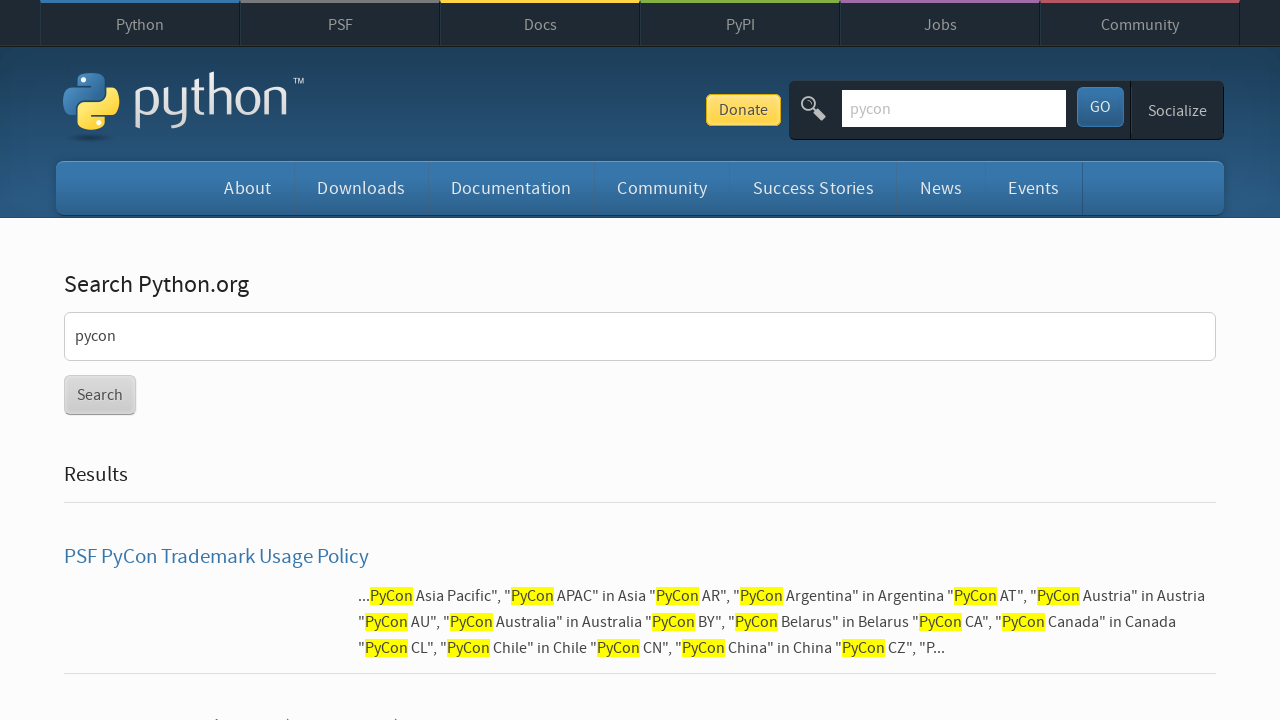

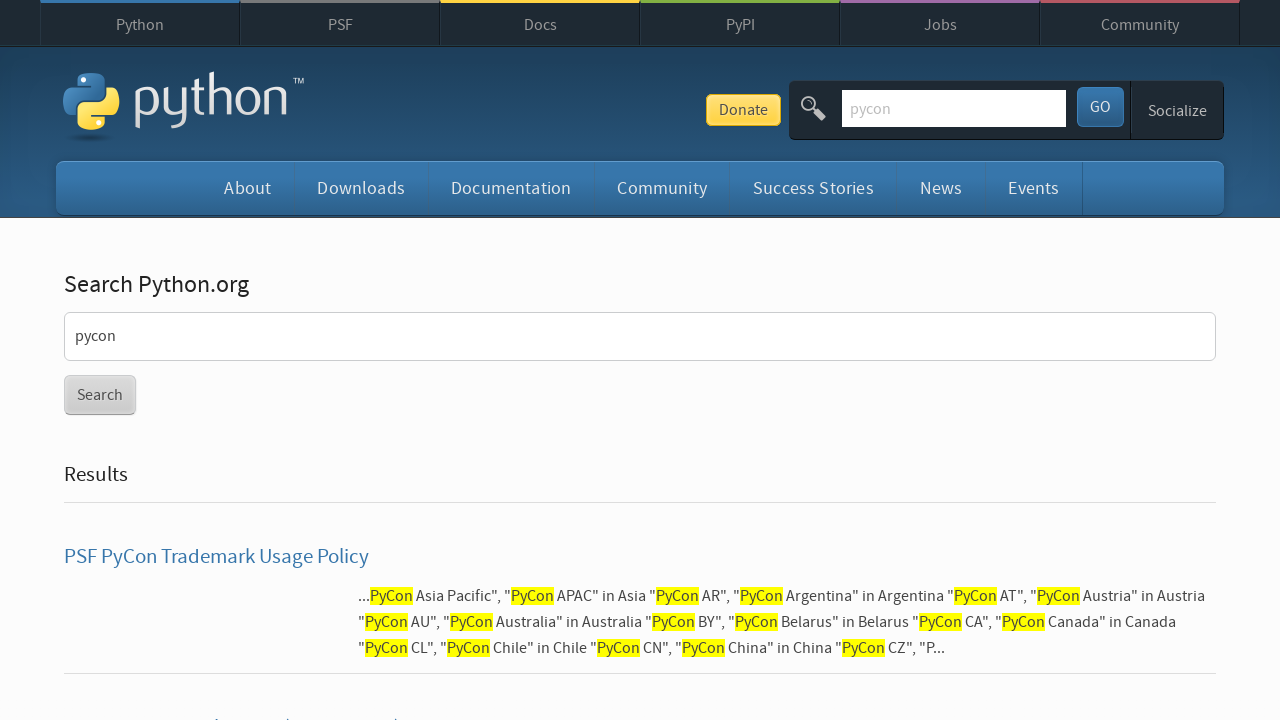